Tests selecting an option from a dropdown to change button state from disabled to enabled.

Starting URL: https://www.qa-practice.com/elements/button/disabled

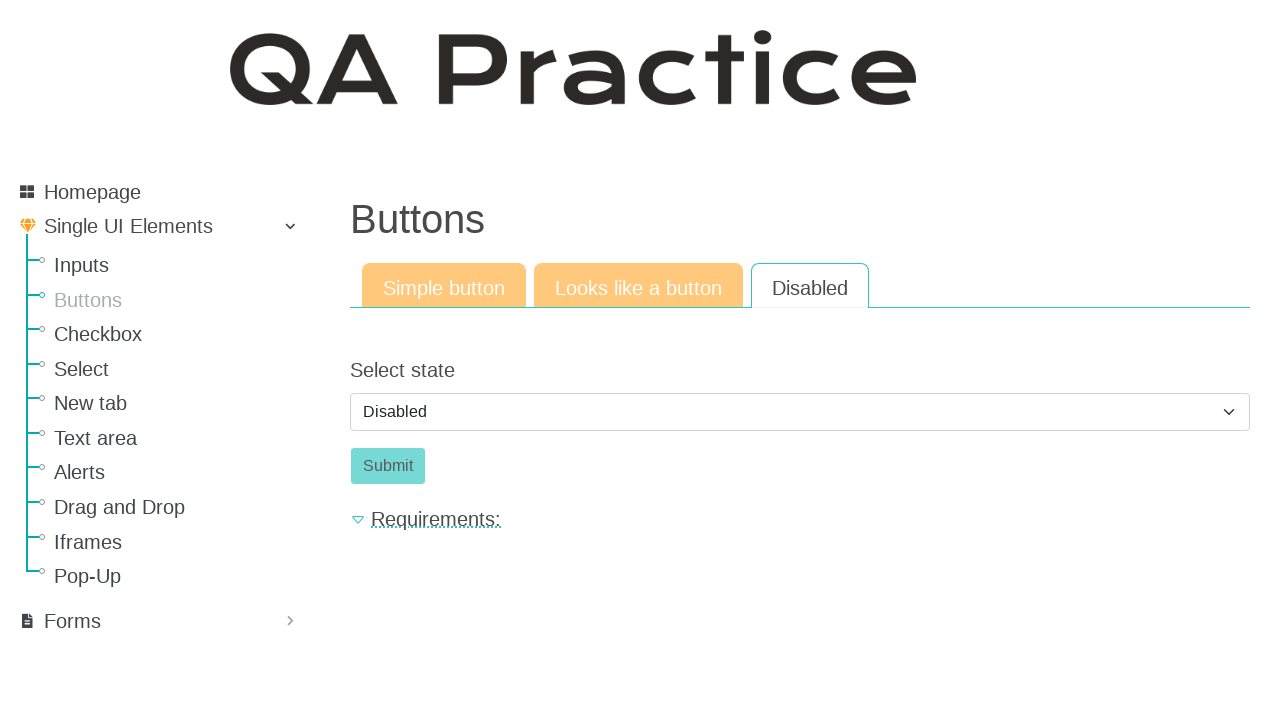

Selected 'enabled' option from state dropdown on #id_select_state
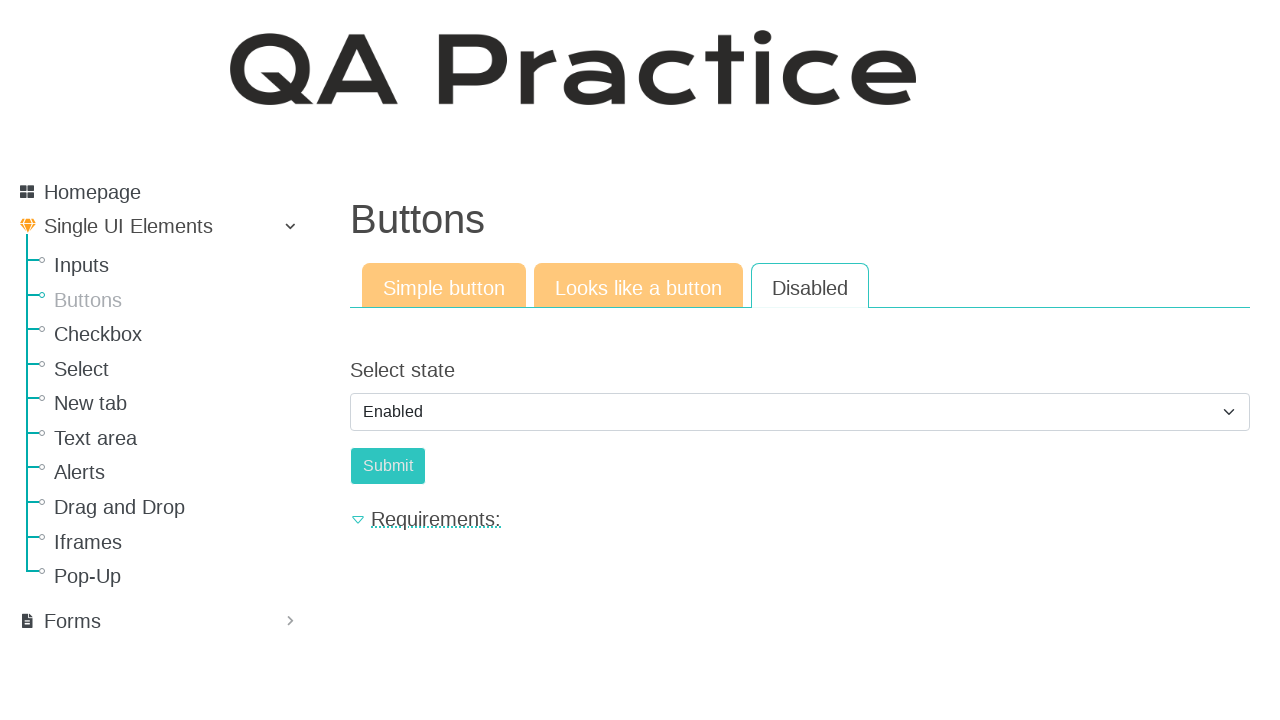

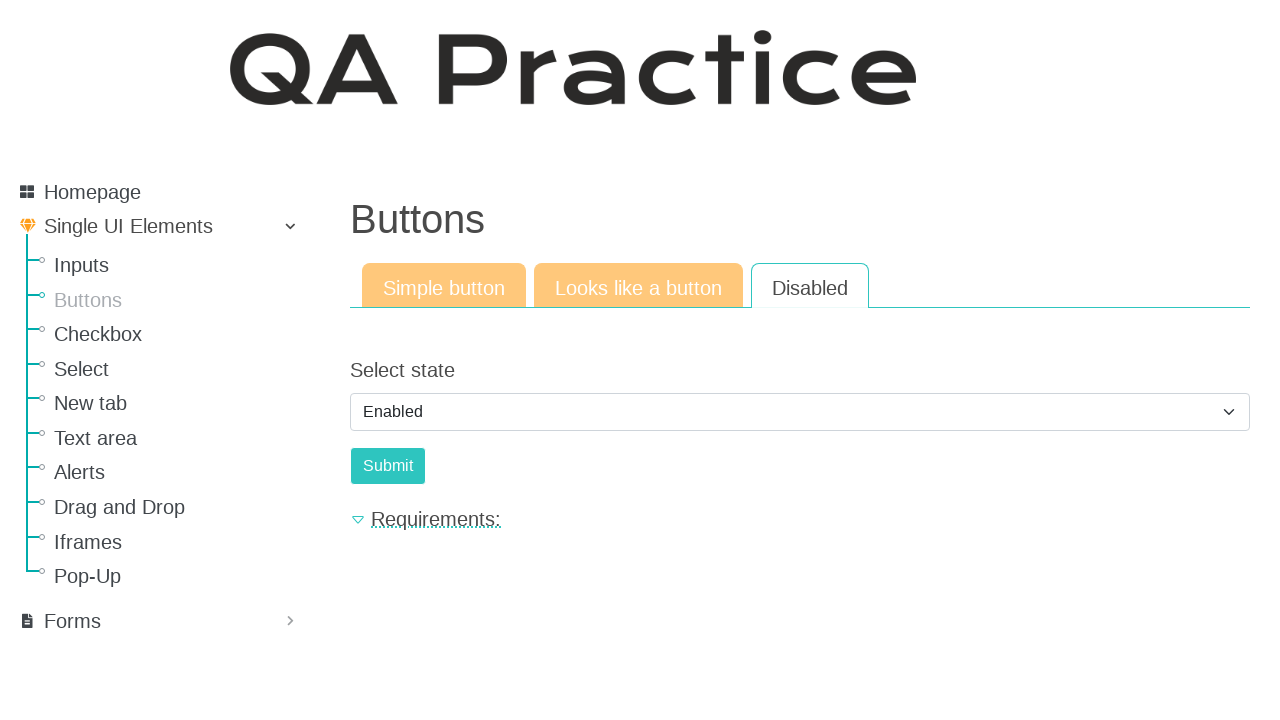